Tests 7-character validation form by submitting an empty input and verifying it returns "Invalid Value"

Starting URL: https://testpages.eviltester.com/styled/apps/7charval/simple7charvalidation.html

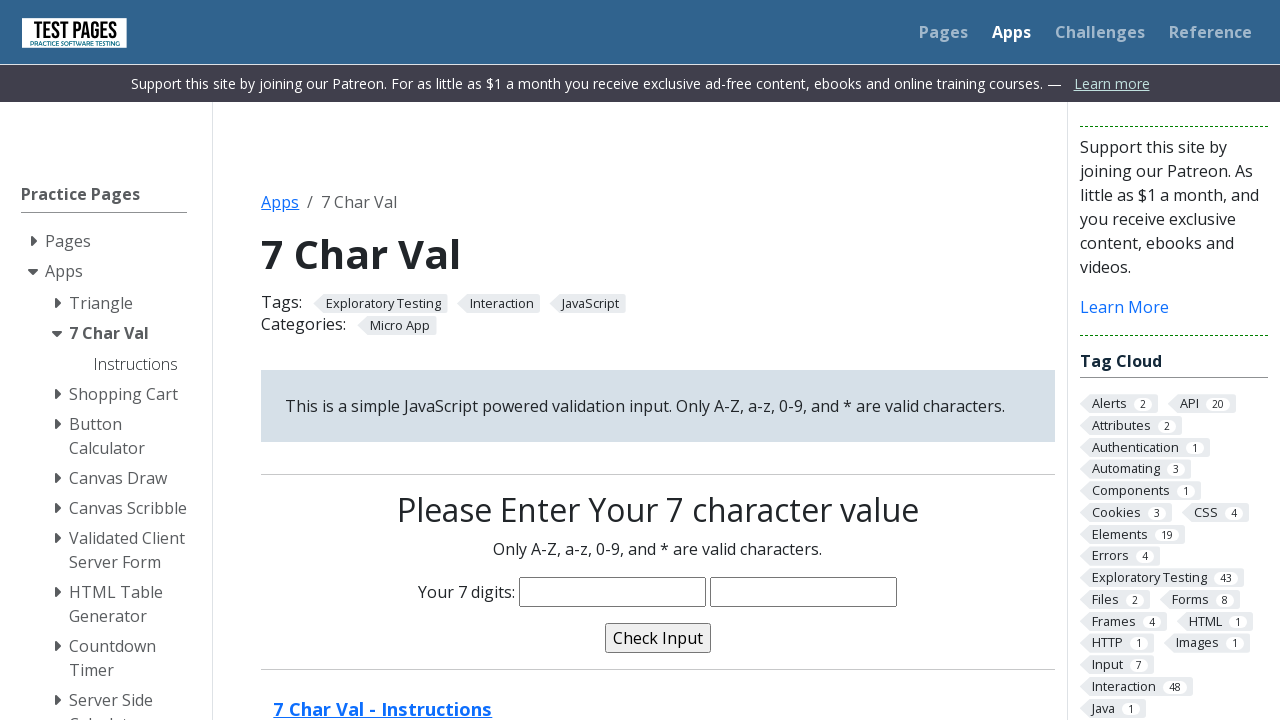

Cleared the input field to leave it empty on input[name='characters']
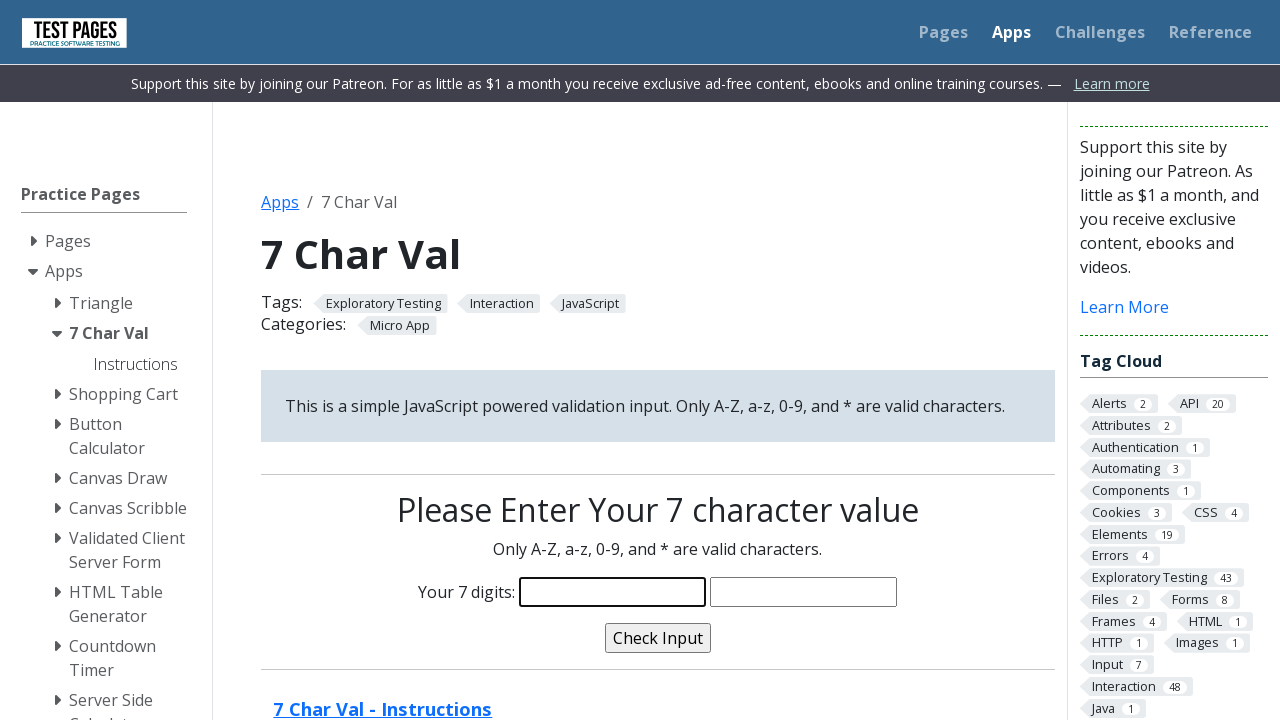

Clicked the validate button to submit empty input at (658, 638) on input[name='validate']
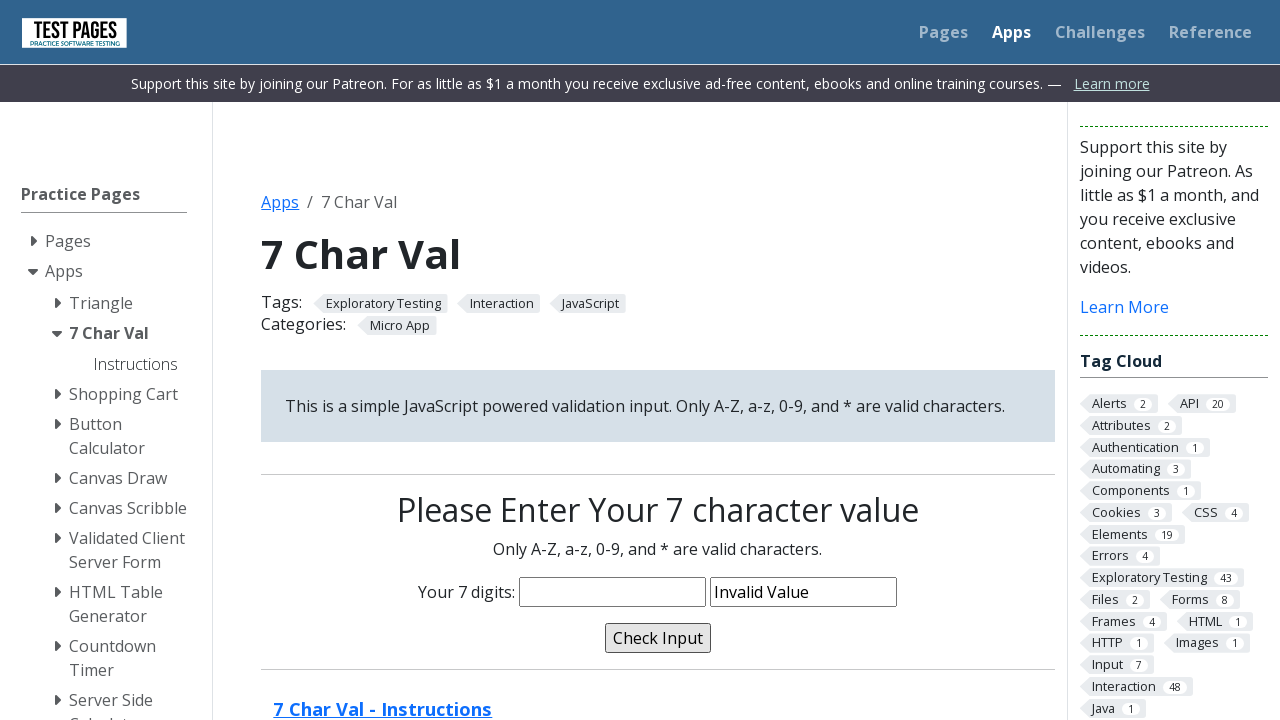

Validation message field appeared after submission
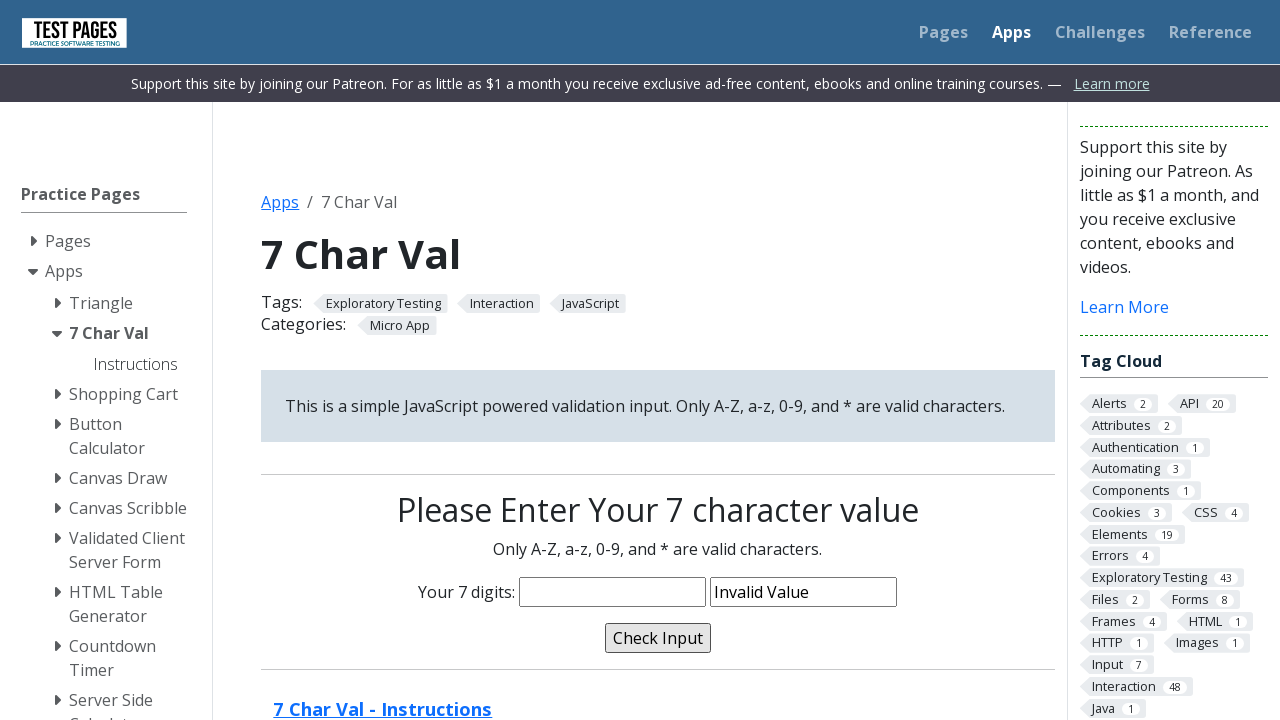

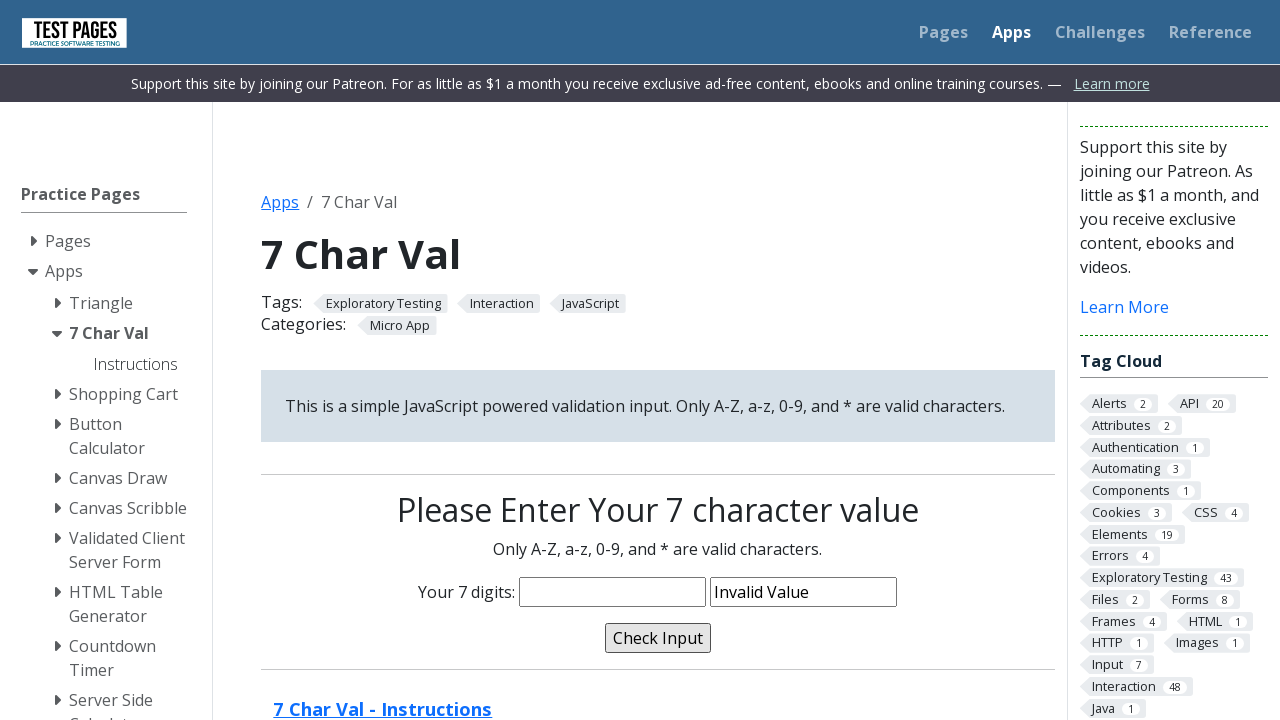